Tests editable/searchable dropdown by typing "Angola" in the search field and selecting it from the filtered results

Starting URL: https://react.semantic-ui.com/maximize/dropdown-example-search-selection/

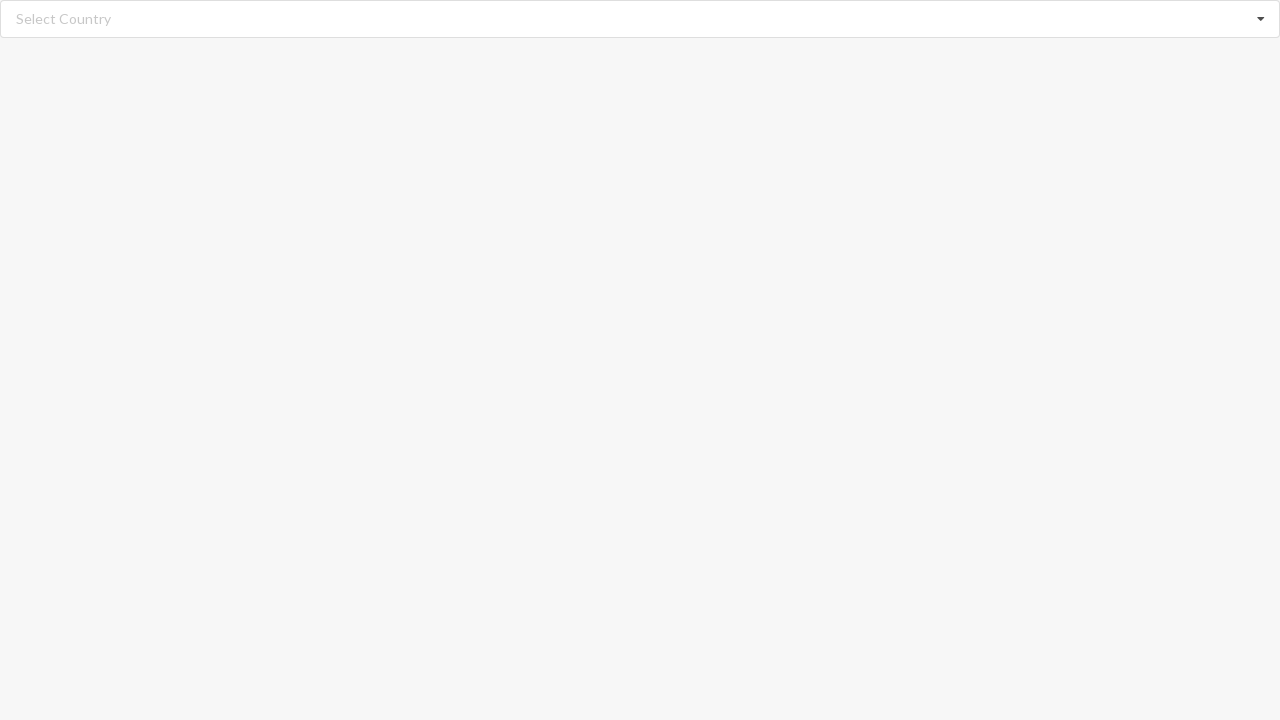

Typed 'Angola' in the search field on input.search
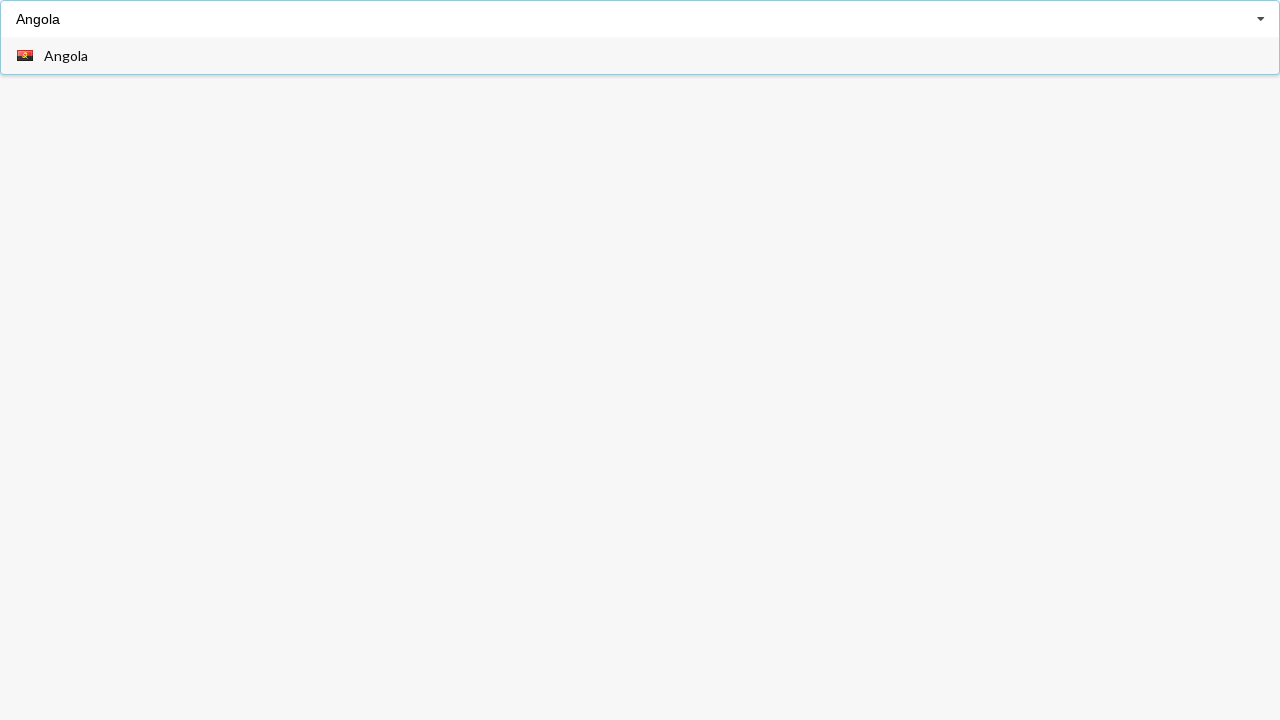

Filtered results appeared after typing 'Angola'
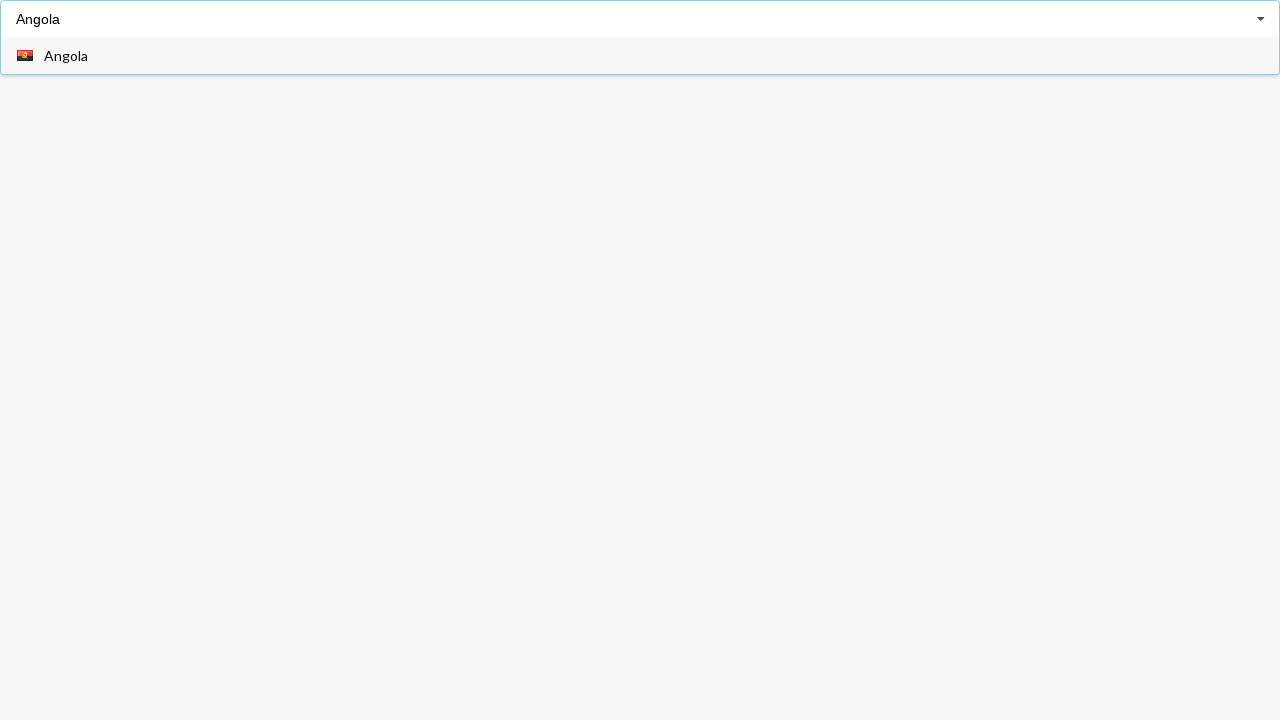

Selected 'Angola' from the filtered results at (66, 56) on span.text:has-text('Angola')
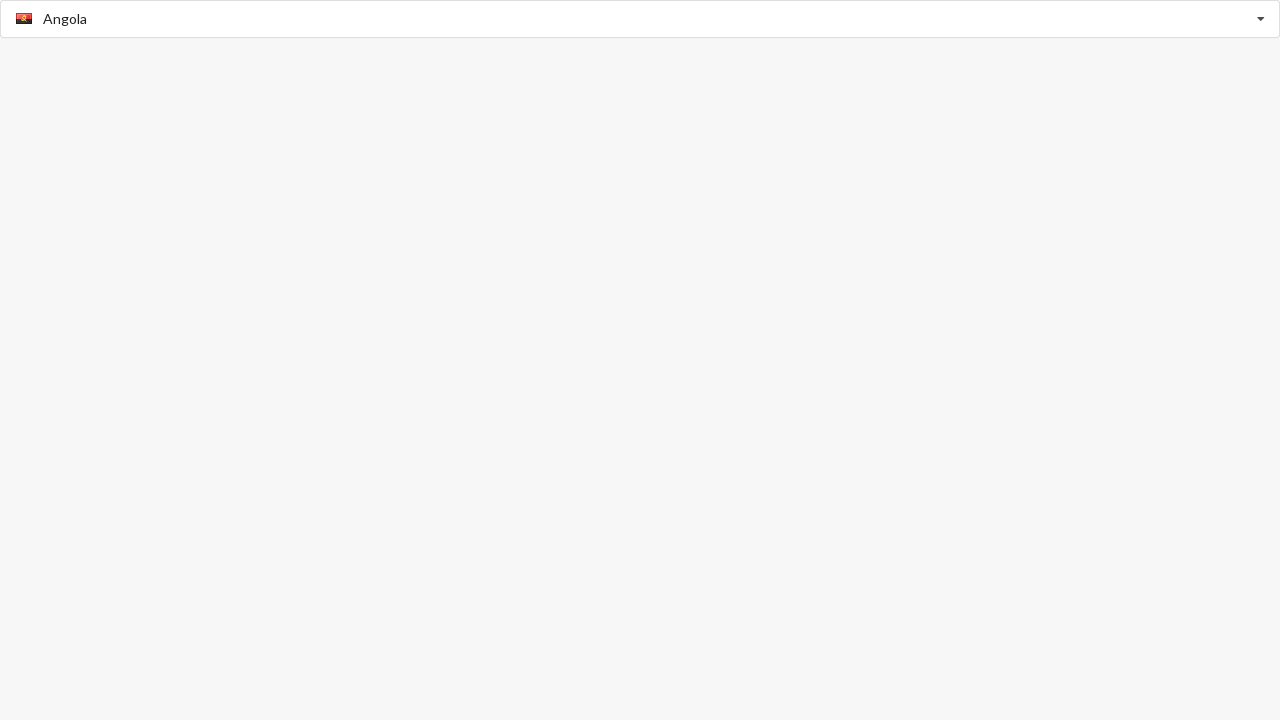

Verified that 'Angola' is selected in the dropdown
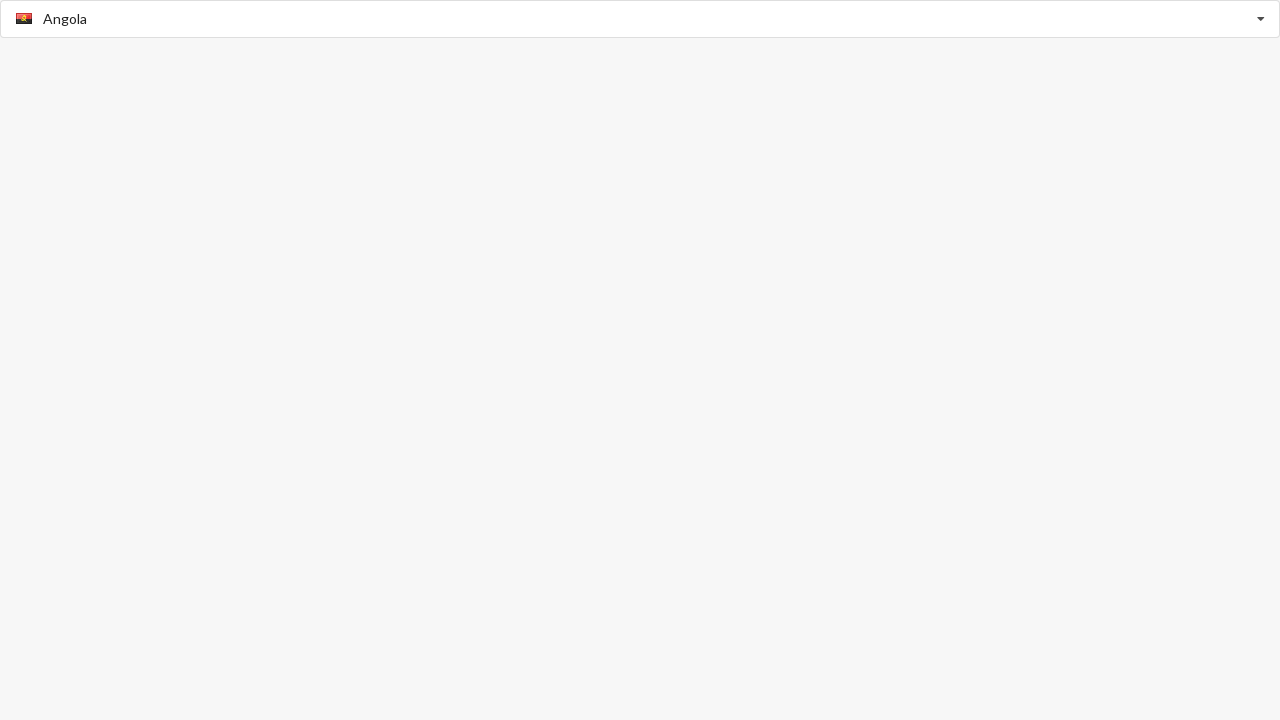

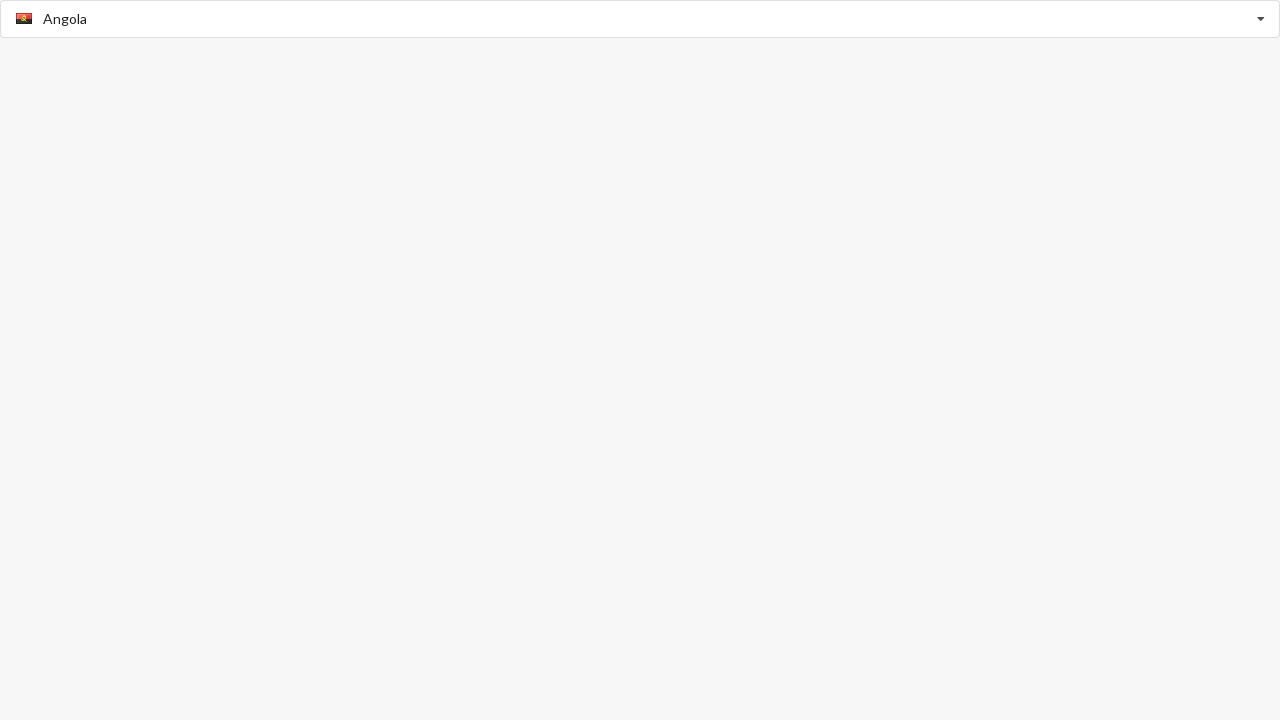